Tests page scrolling functionality by scrolling down 500 pixels on calculator.net

Starting URL: https://www.calculator.net/

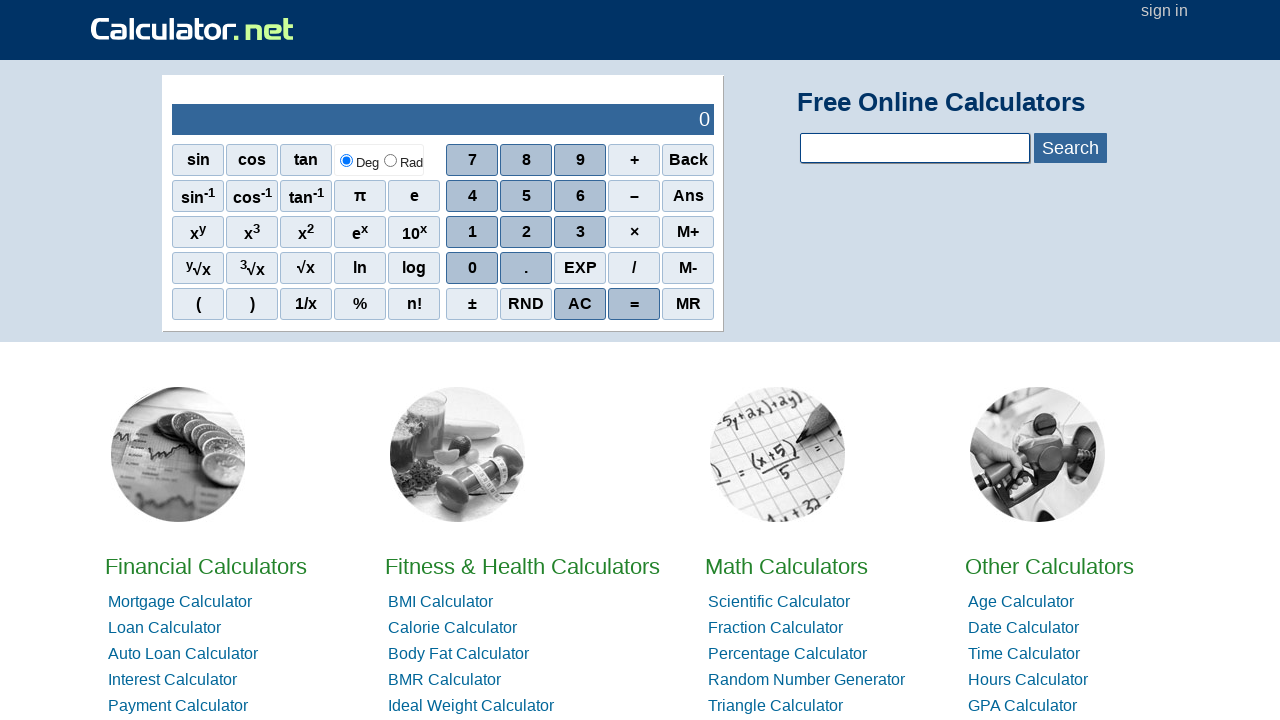

Scrolled down 500 pixels on calculator.net
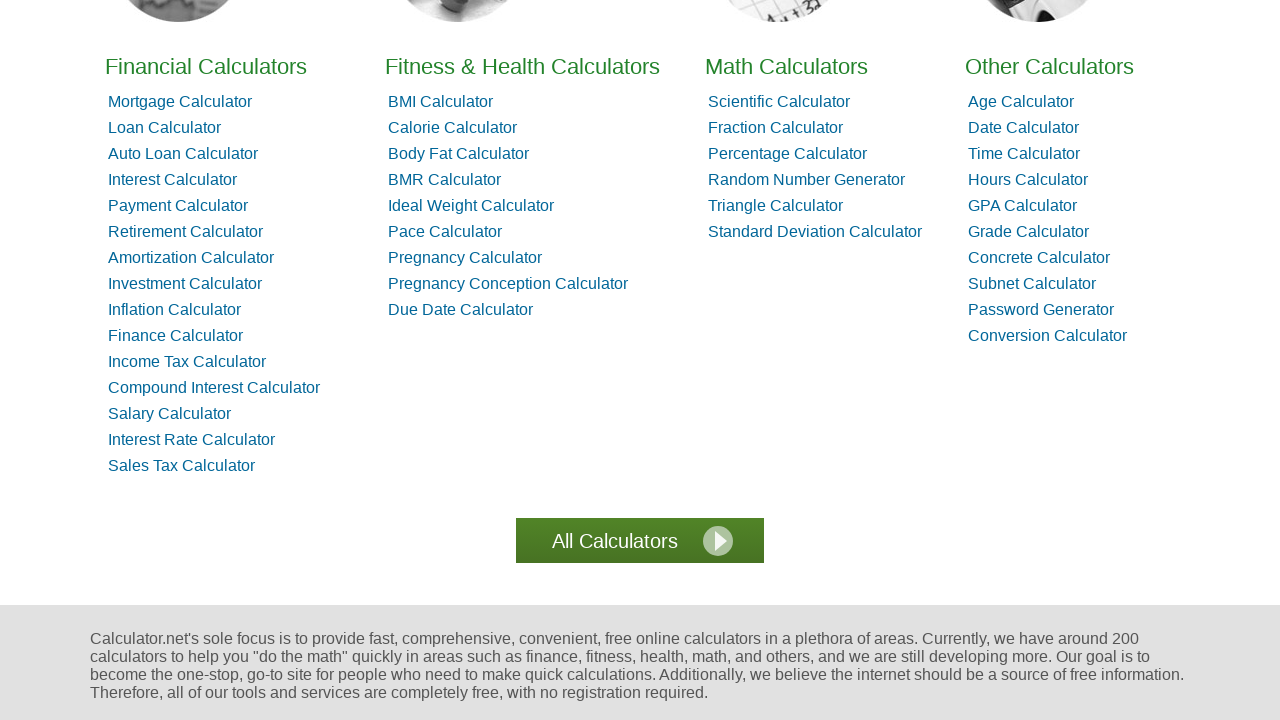

Waited 2 seconds to observe scroll effect
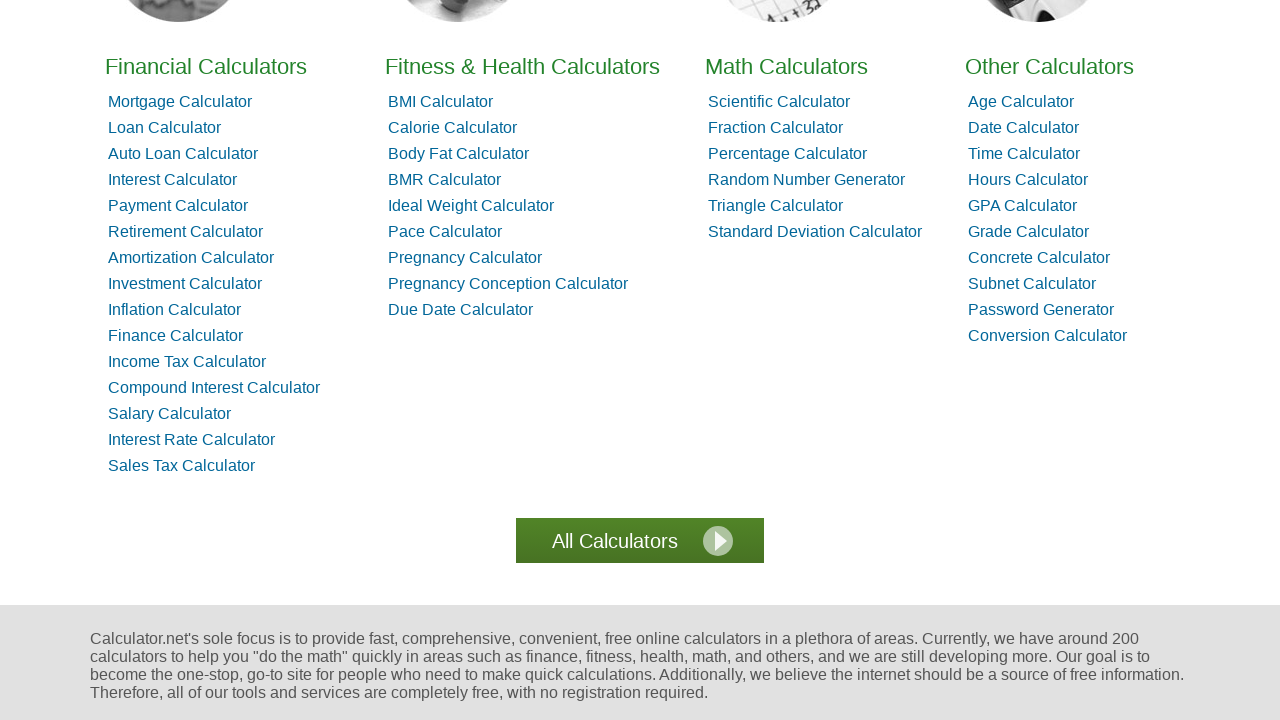

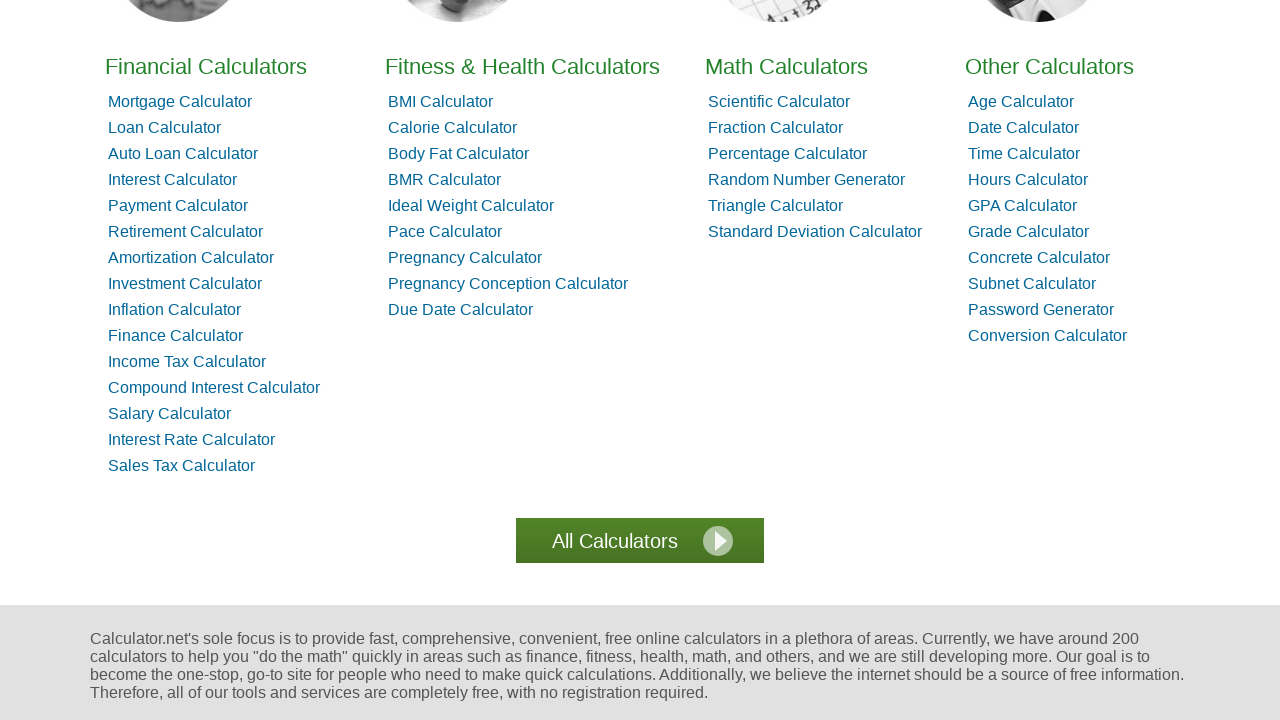